Tests AngularJS data binding by entering the name "Jane" into the input field and verifying the greeting text updates to "Hello Jane!"

Starting URL: http://www.angularjs.org

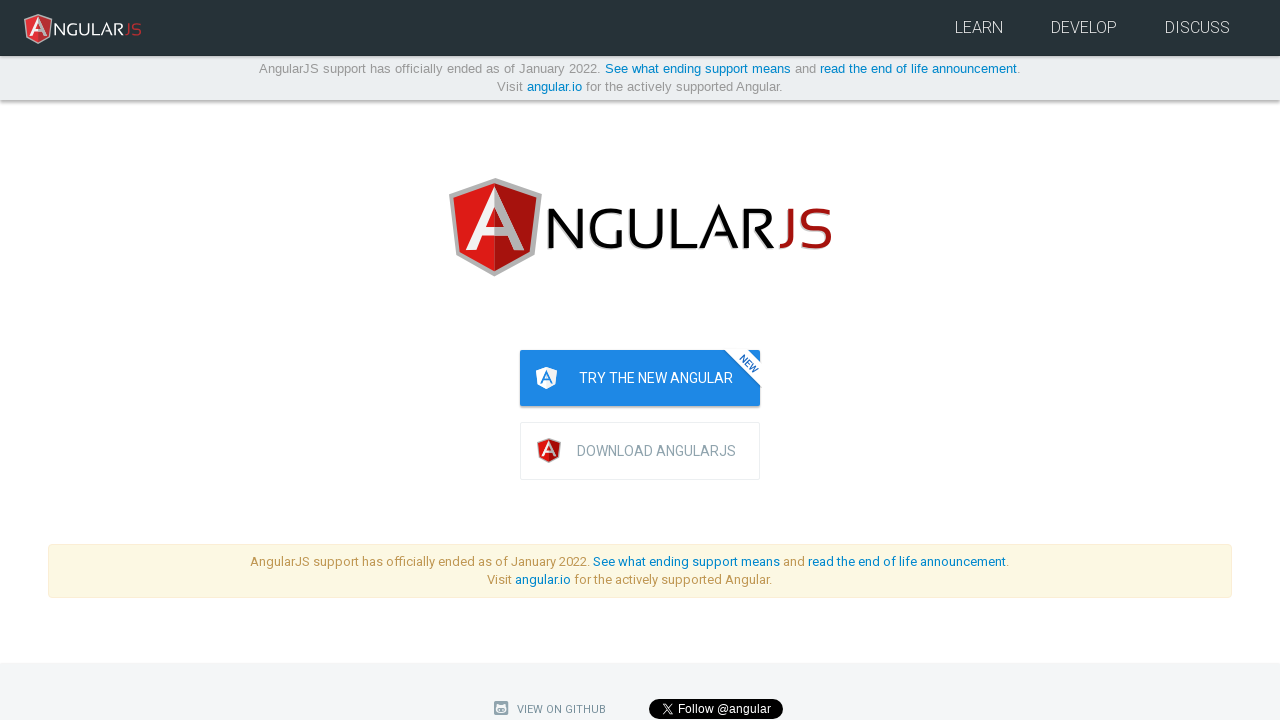

Entered 'Jane' into the yourName input field on input[ng-model='yourName']
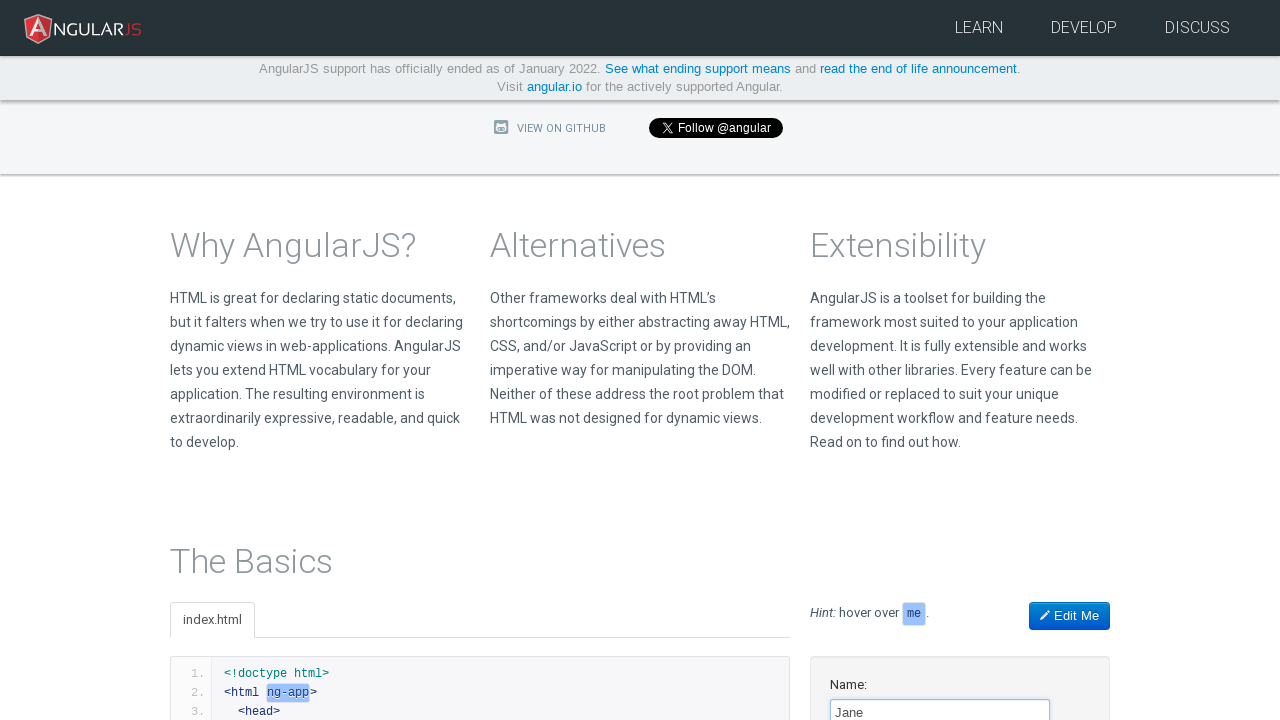

Verified greeting text 'Hello Jane!' is displayed after data binding
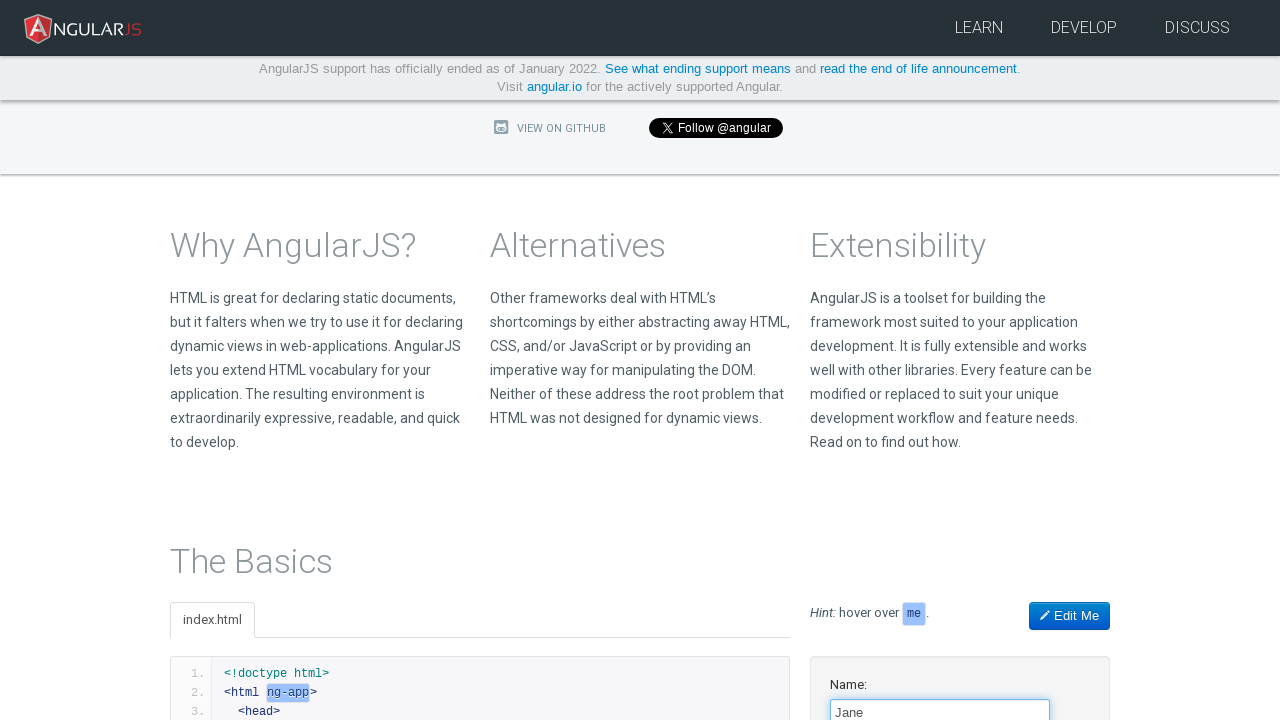

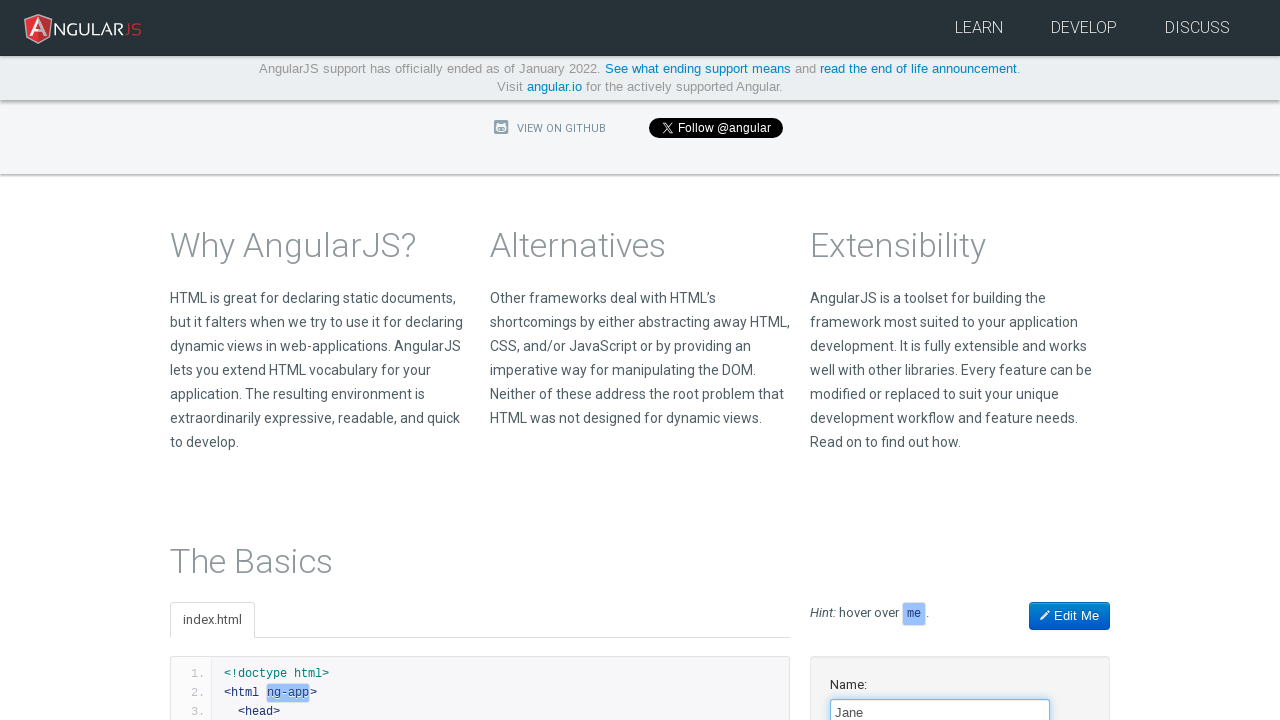